Tests checkbox toggle functionality by clicking a checkbox twice to check and then uncheck it

Starting URL: https://www.selenium.dev/selenium/web/web-form.html

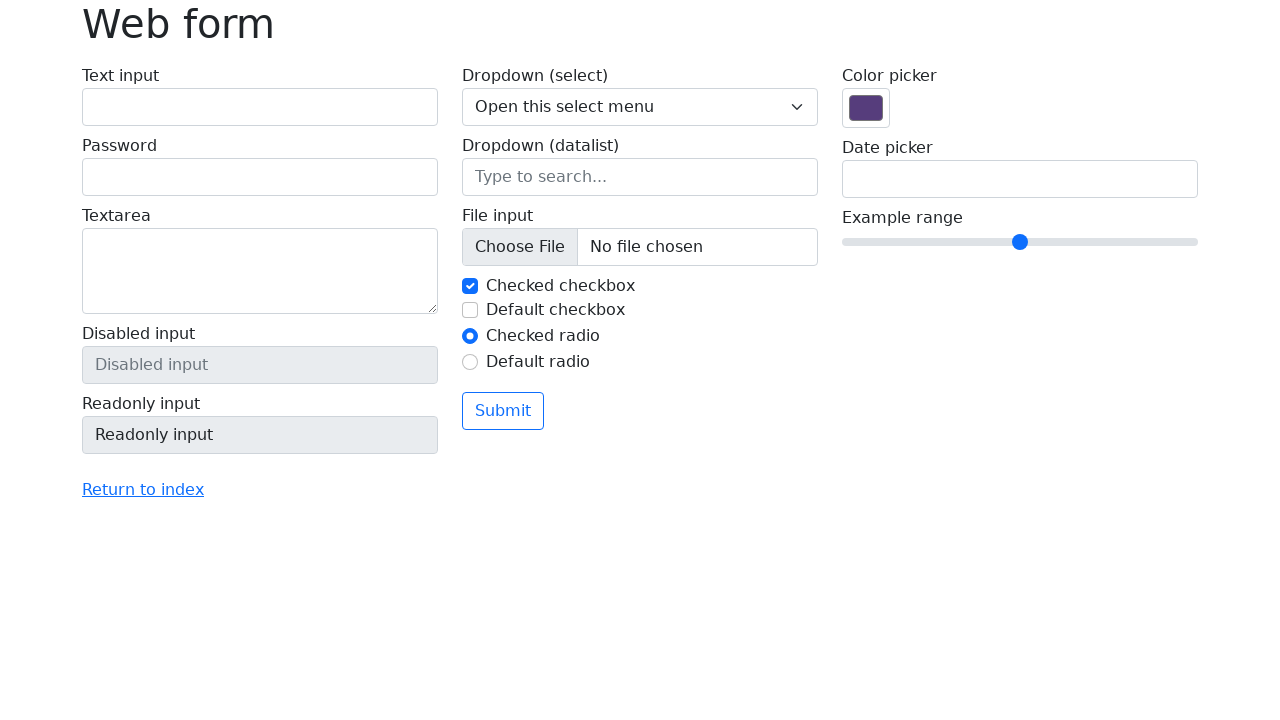

Clicked checkbox to check it at (470, 310) on #my-check-2
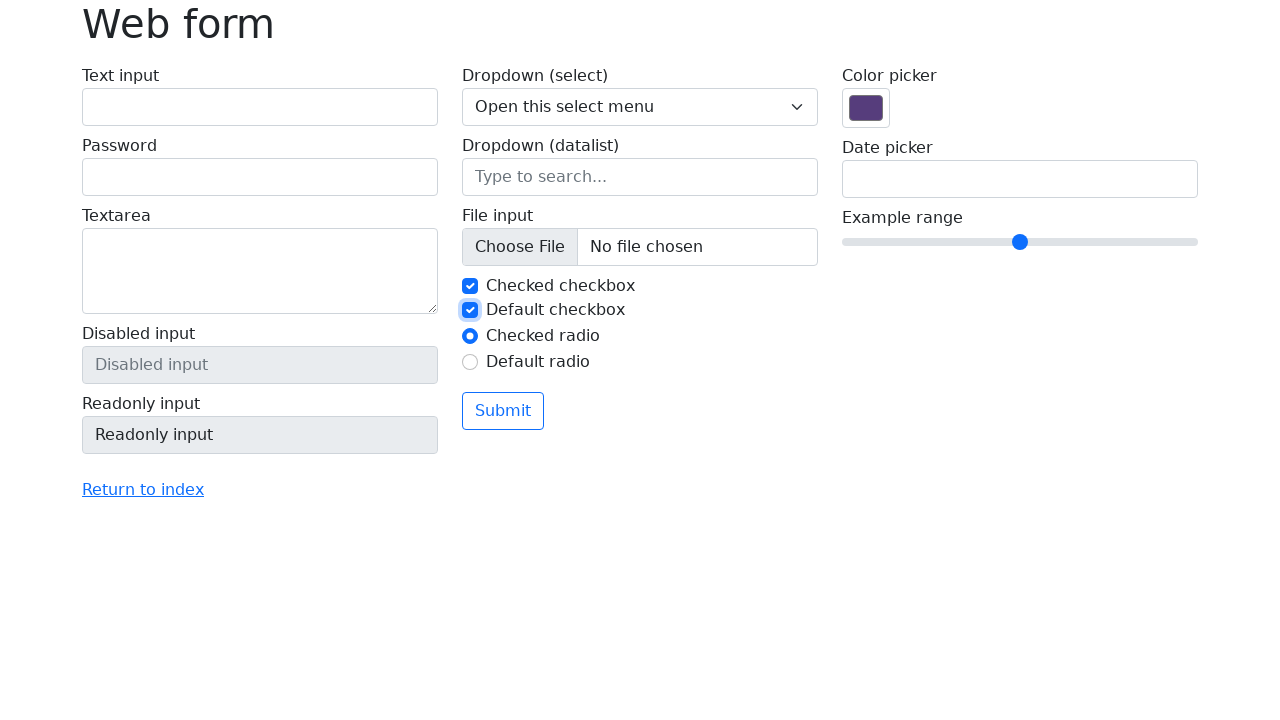

Clicked checkbox again to uncheck it at (470, 310) on #my-check-2
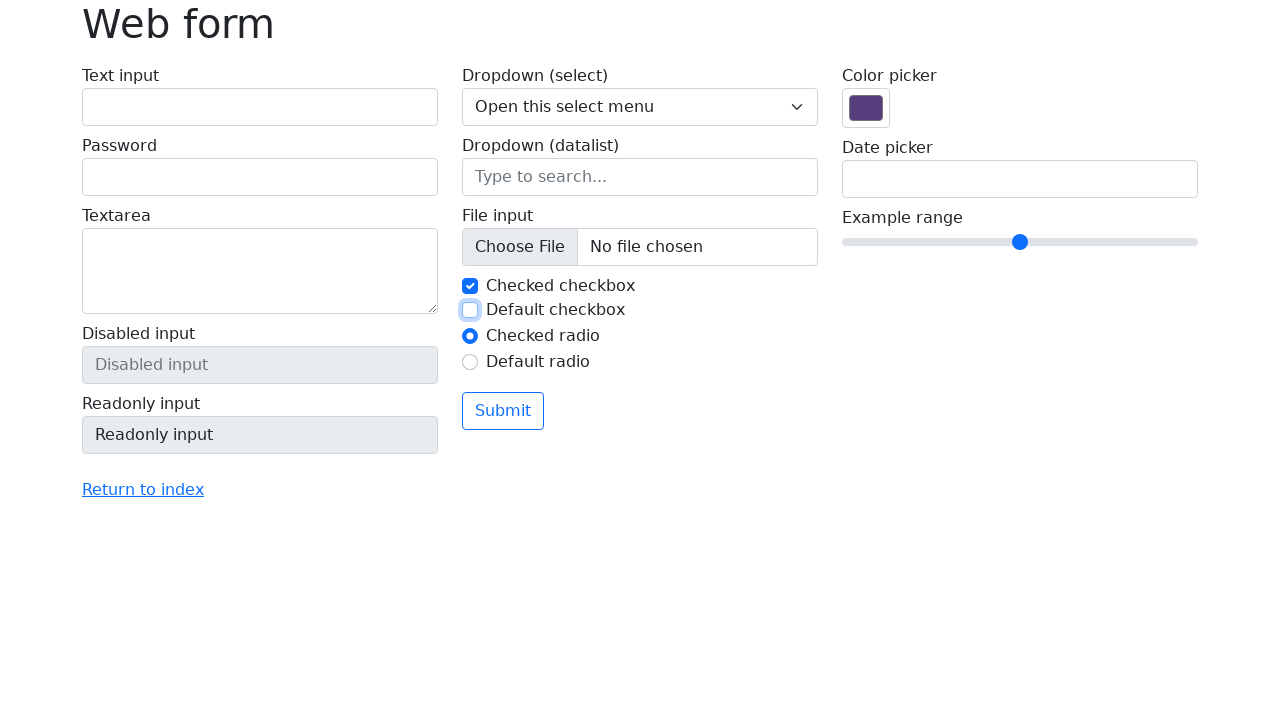

Verified checkbox is unchecked
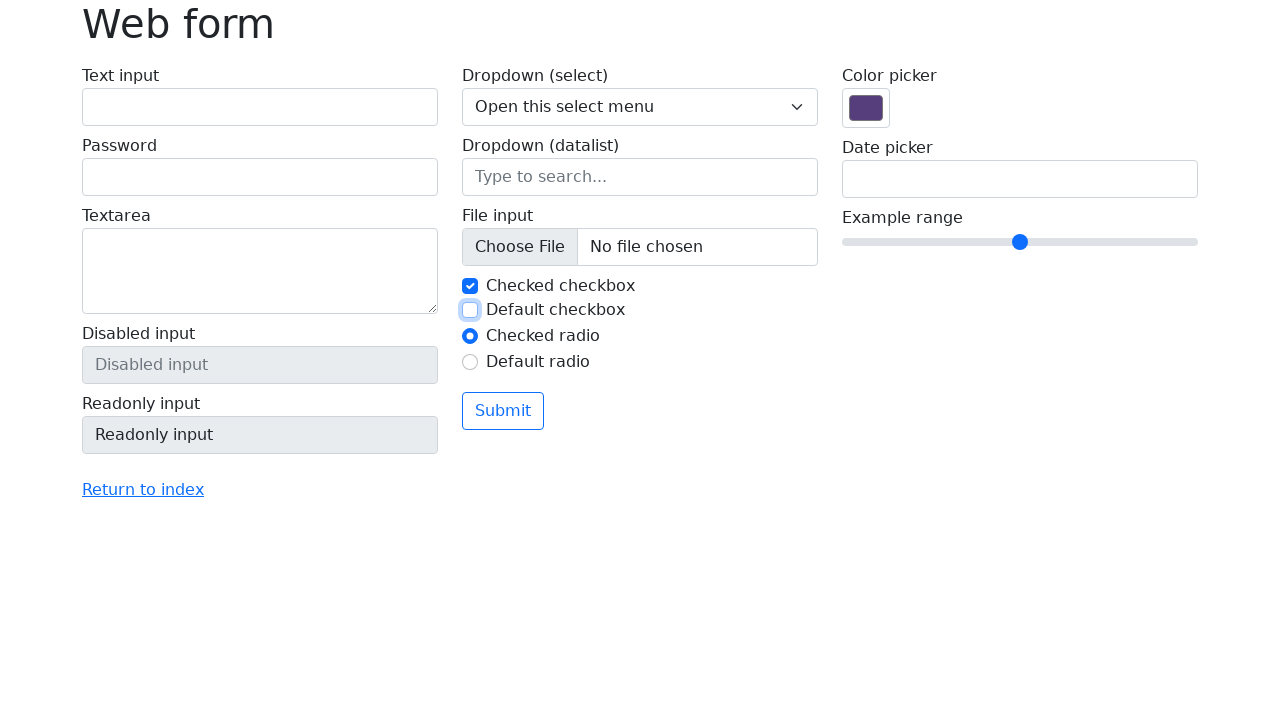

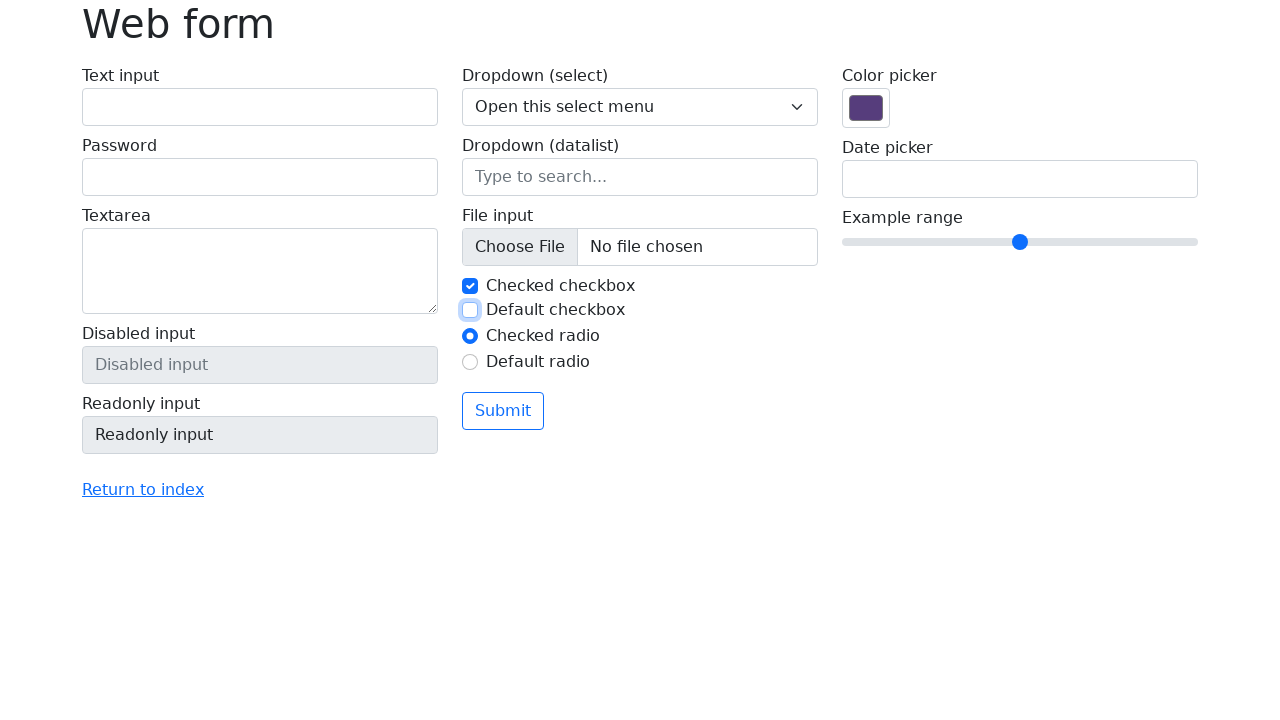